Activates the search bar by clicking the search button and types a query

Starting URL: https://webdriver.io/

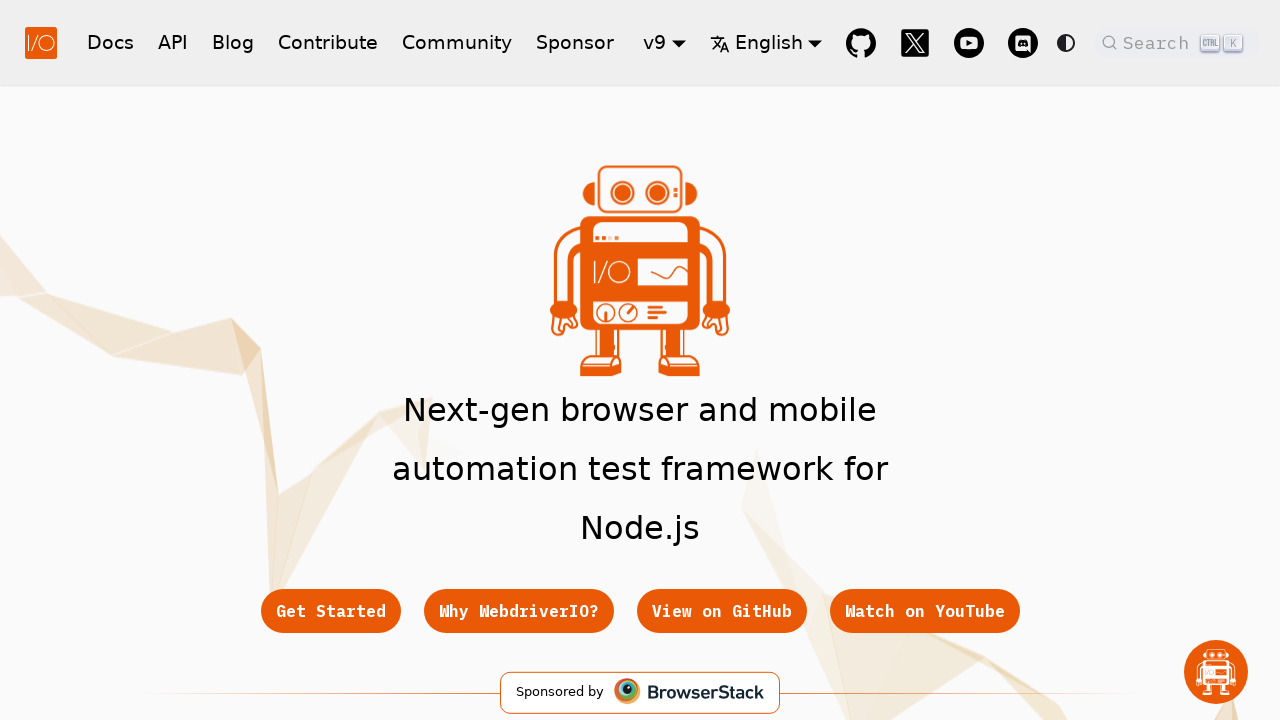

Clicked search button to activate search bar at (1177, 42) on button.DocSearch-Button
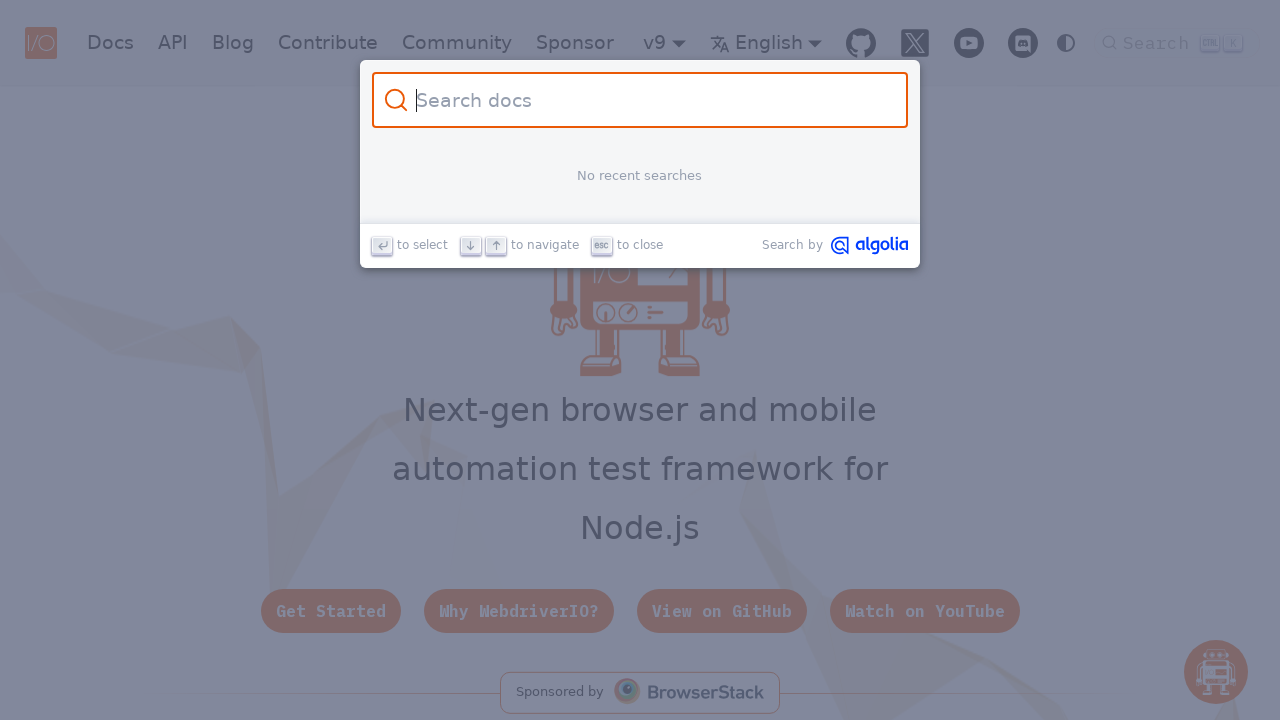

Search input field became visible
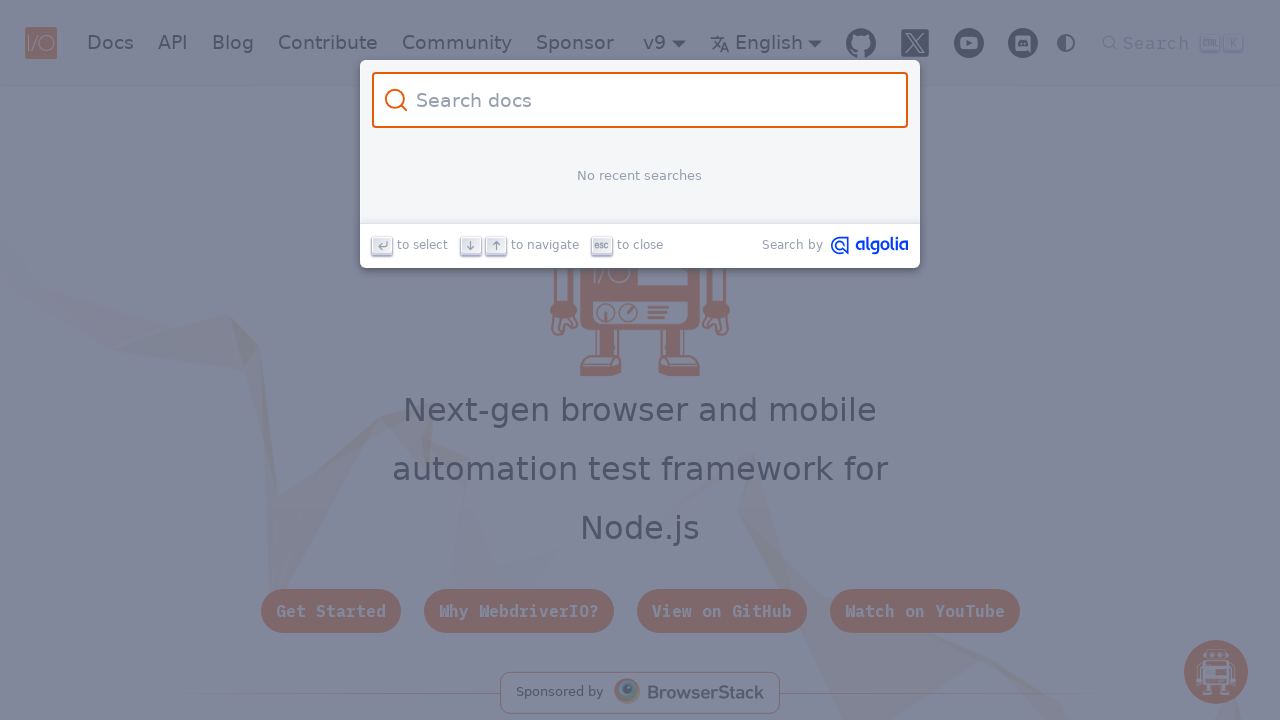

Typed query 'all is done' into search field on input.DocSearch-Input
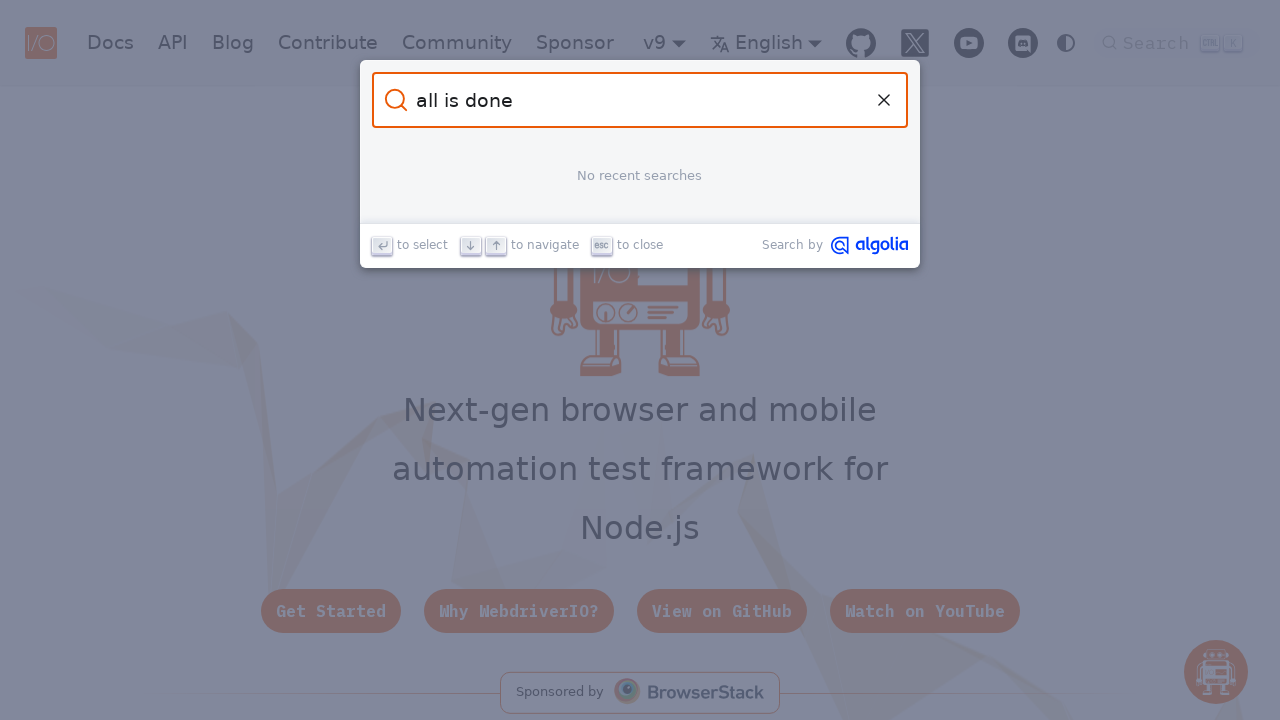

Waited 2 seconds for search results to load
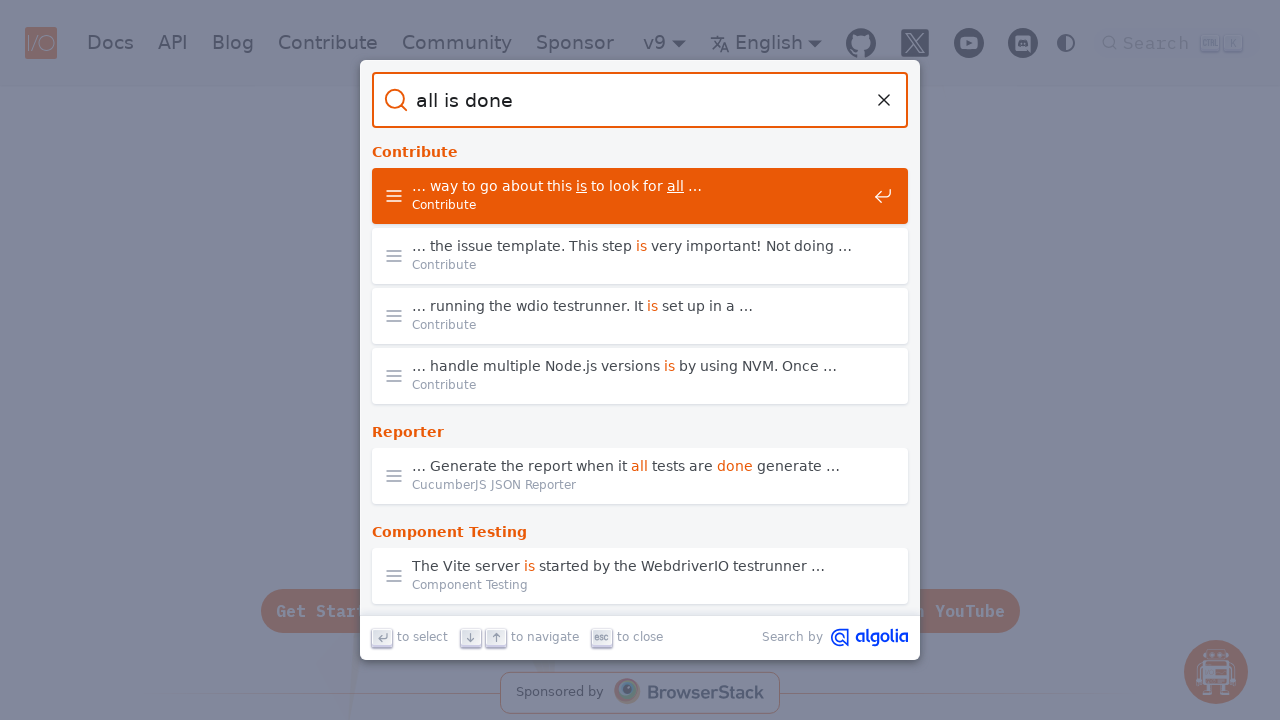

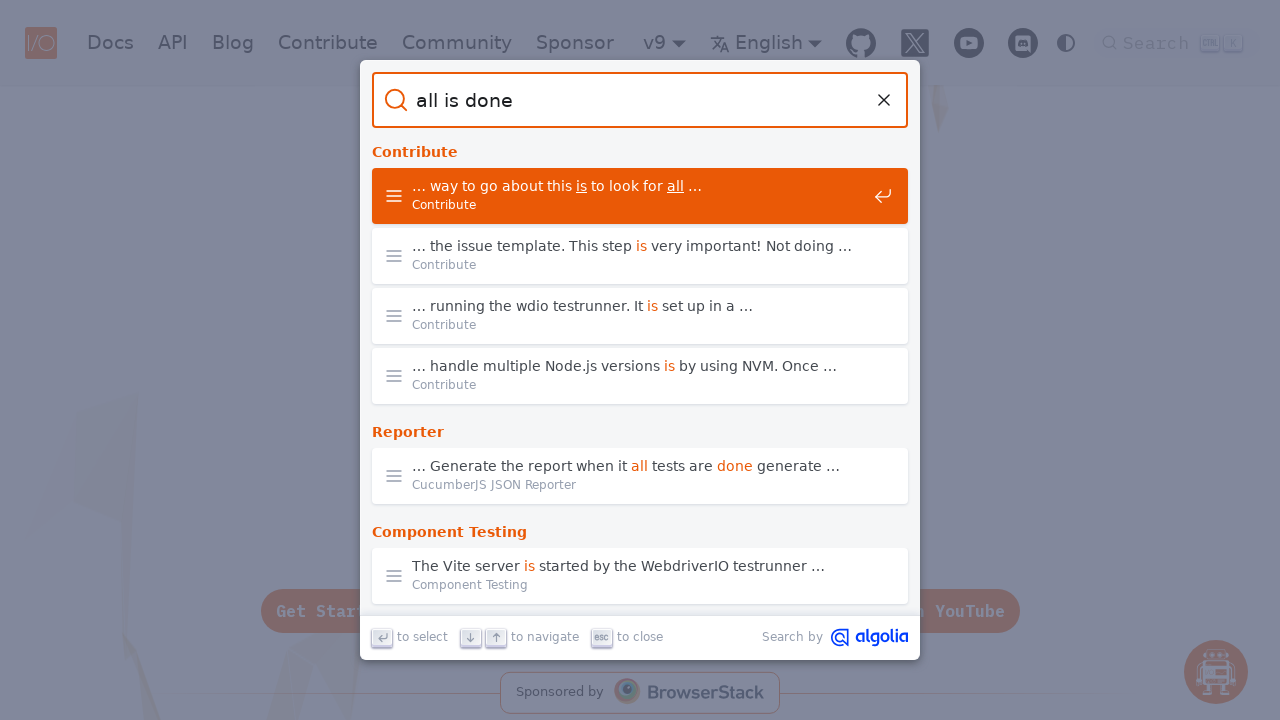